Tests filling the email field on the practice form

Starting URL: https://demoqa.com/

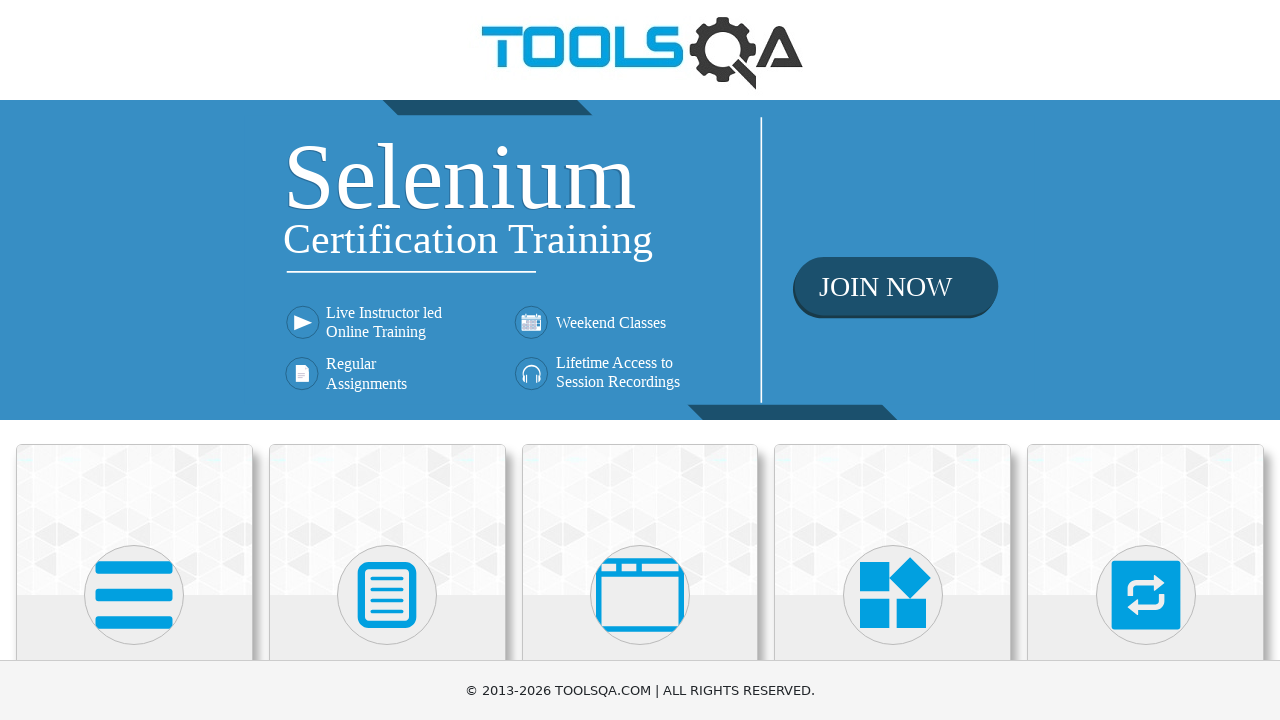

Scrolled Forms card into view
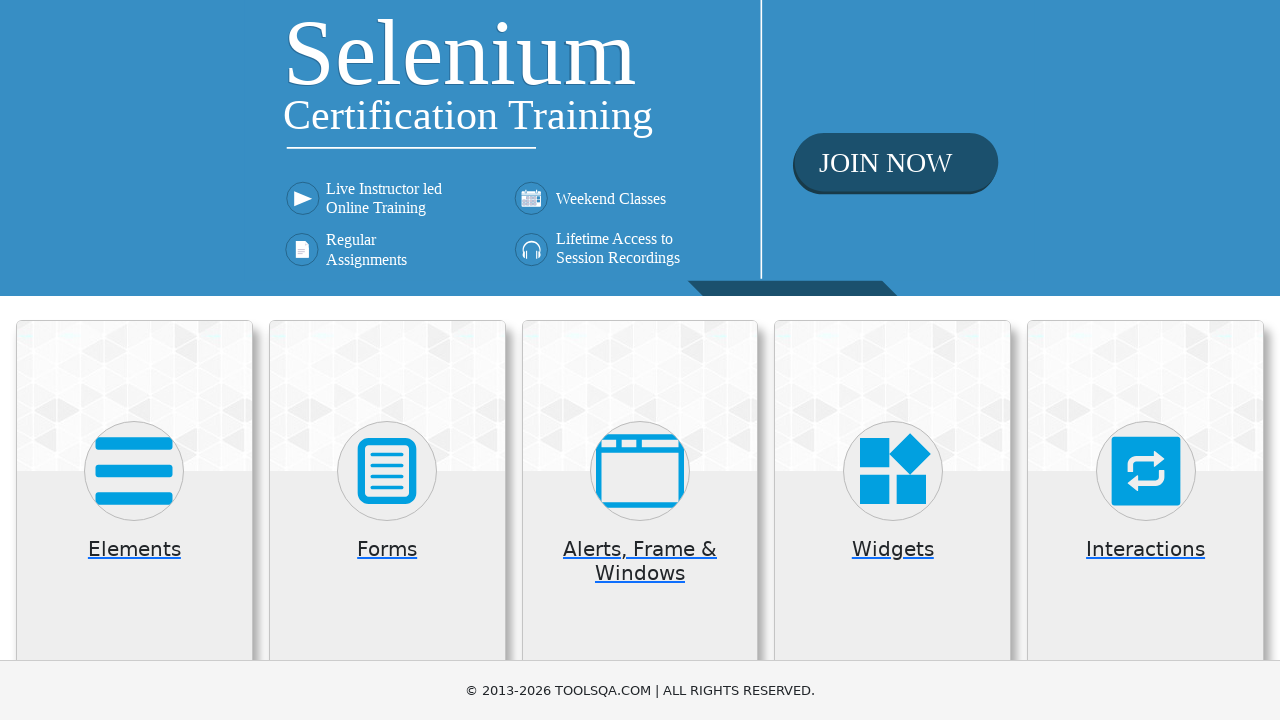

Clicked on Forms card to navigate to Forms section at (387, 520) on .card.mt-4.top-card >> internal:has-text="Forms"i
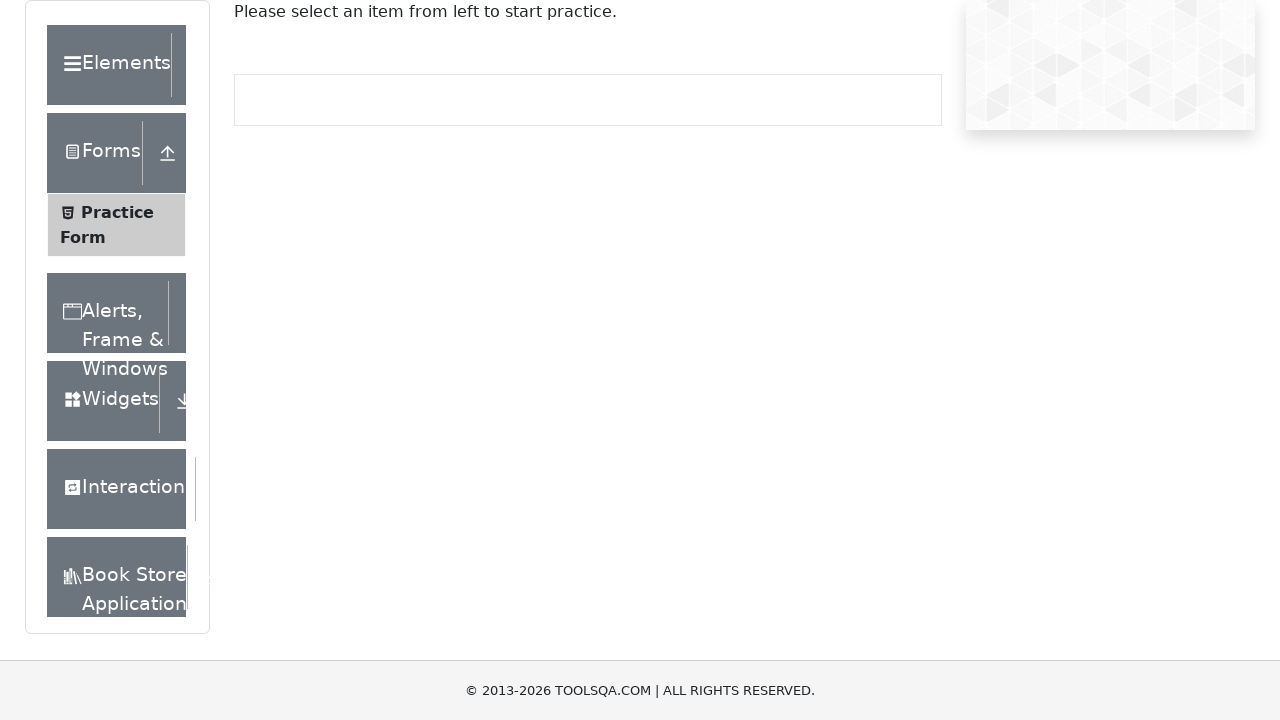

Waited for Practice Form menu item to become visible
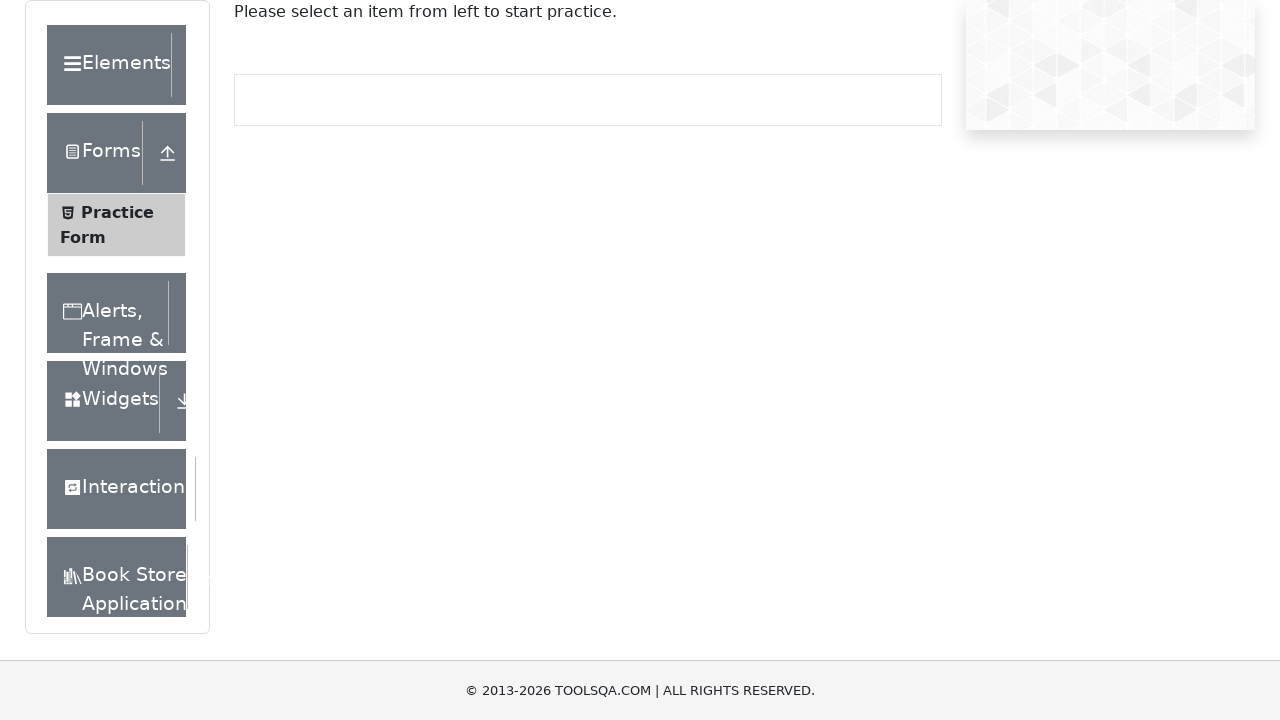

Clicked on Practice Form menu item at (126, 225) on .element-list >> internal:has-text="Practice Form"i
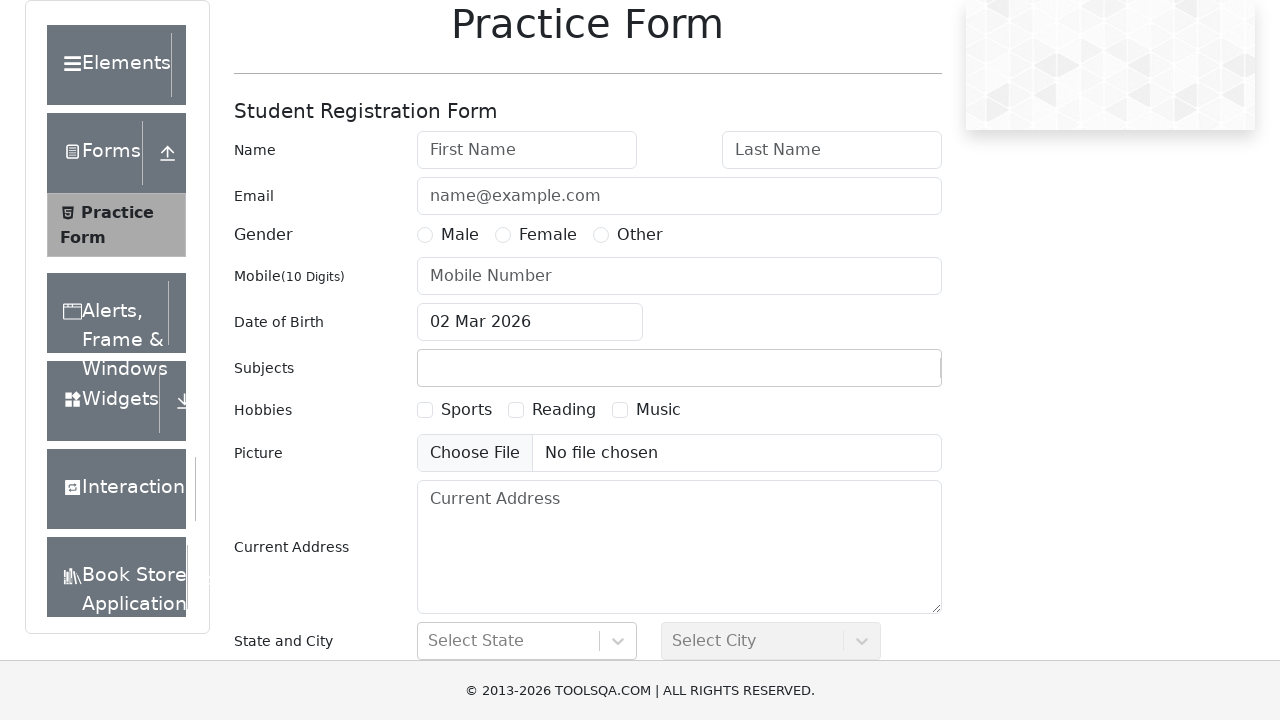

Filled email field with 'michael.johnson@testmail.com' on #userEmail
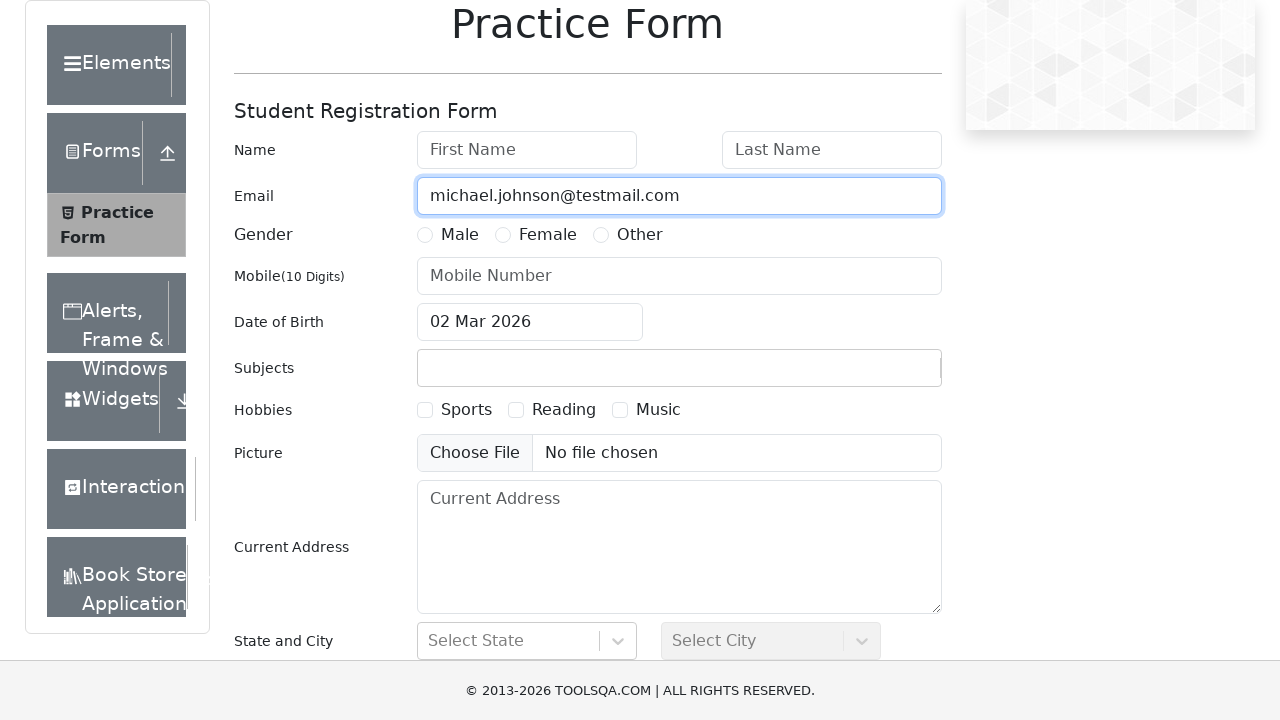

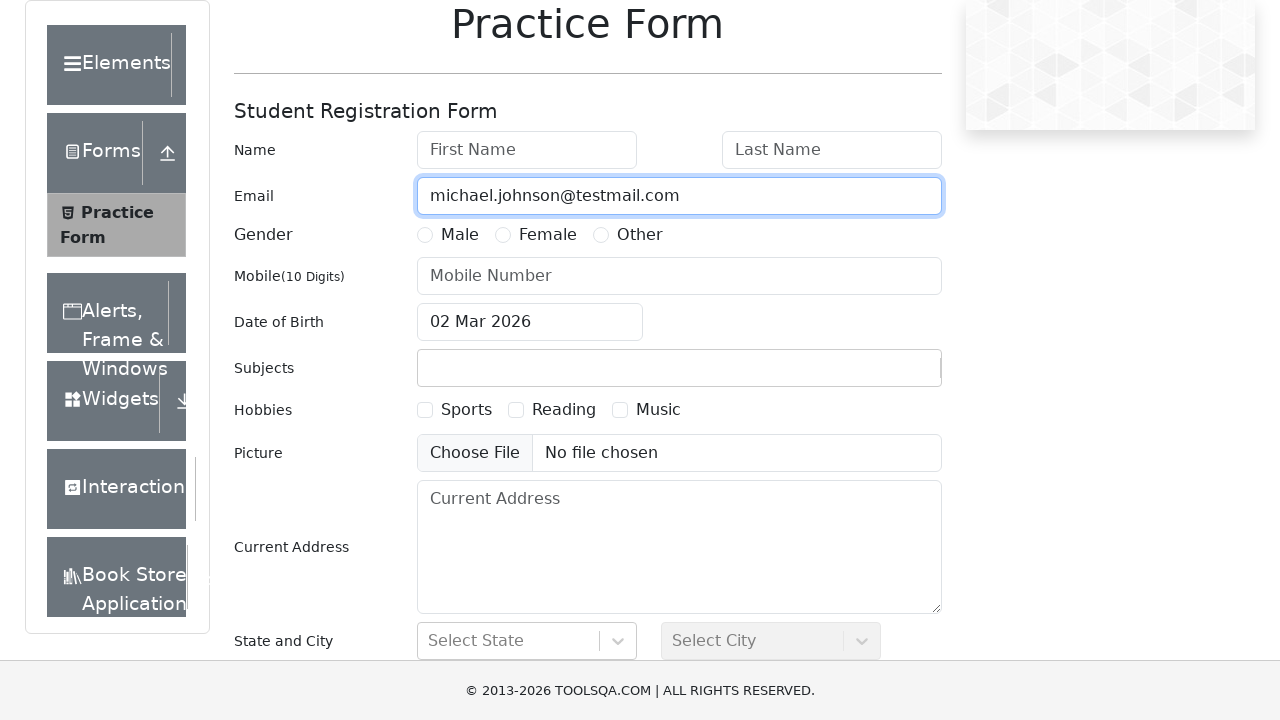